Tests element visibility by checking if email textbox, age radio button, education textarea, and user5 element are displayed, then interacting with visible elements

Starting URL: https://automationfc.github.io/basic-form/index.html

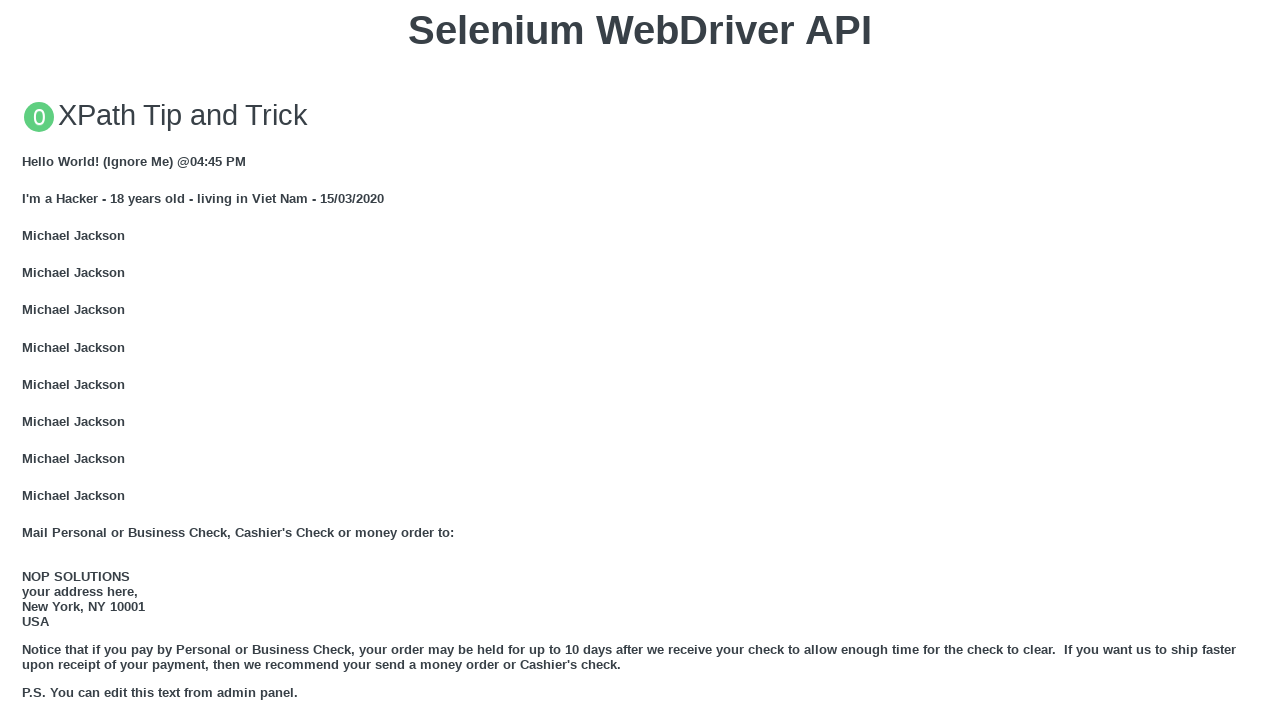

Located email textbox element
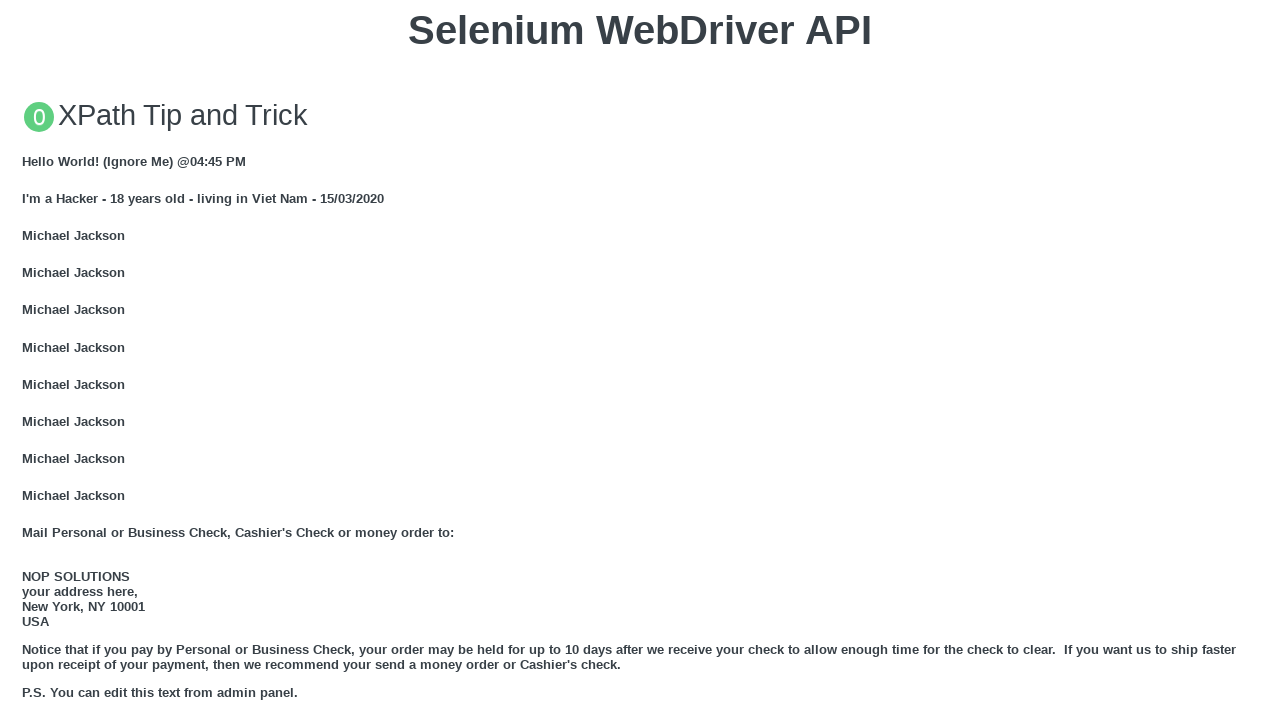

Email textbox is visible
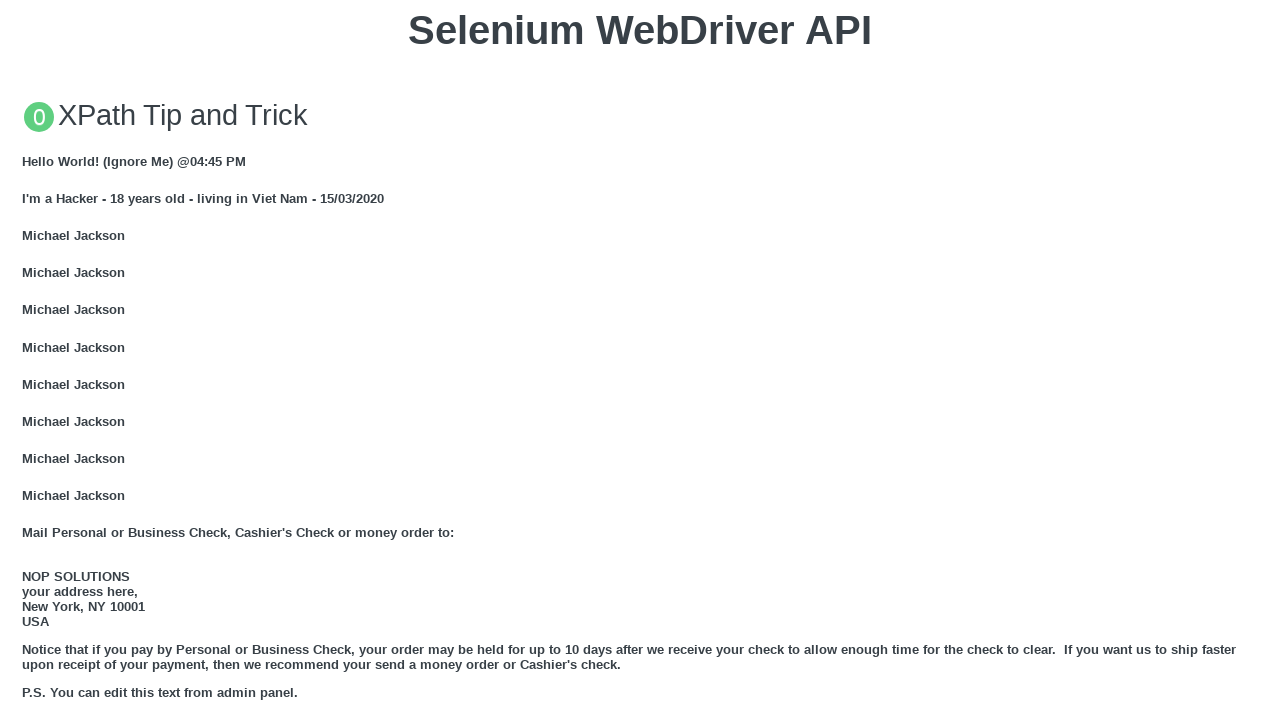

Filled email textbox with 'linh@gmail.com' on input#mail
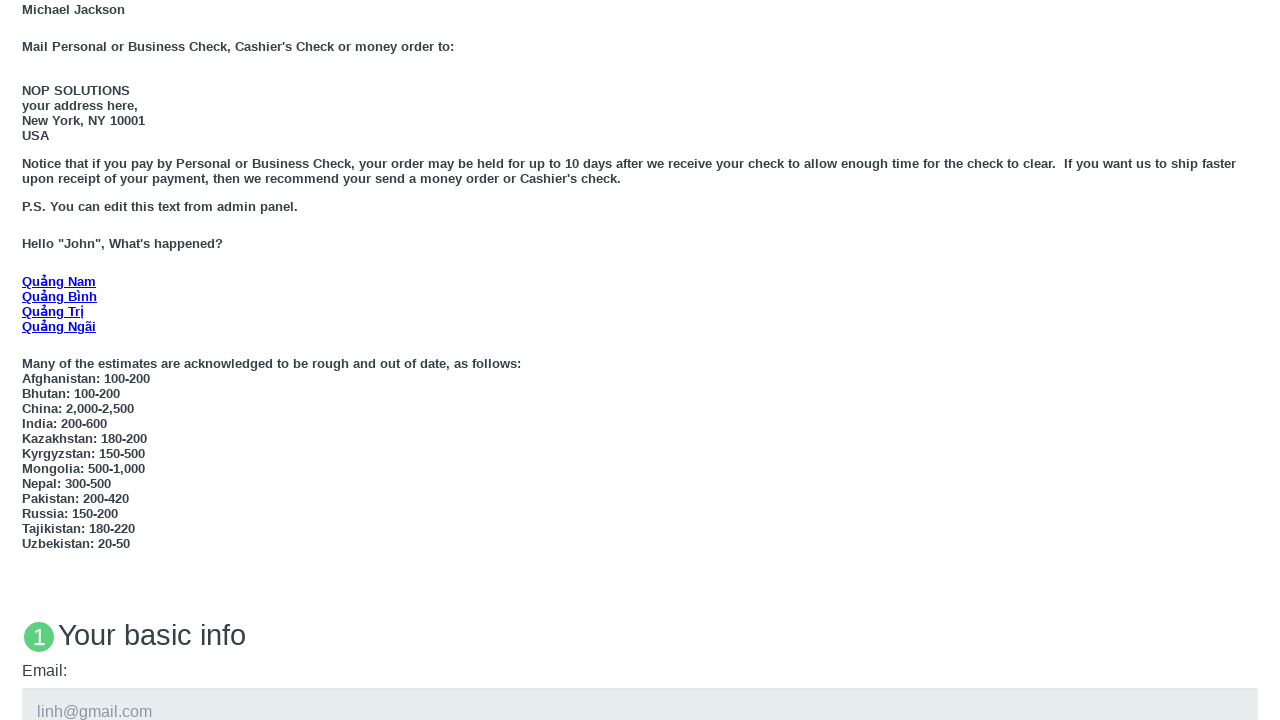

Located age under 18 radio button element
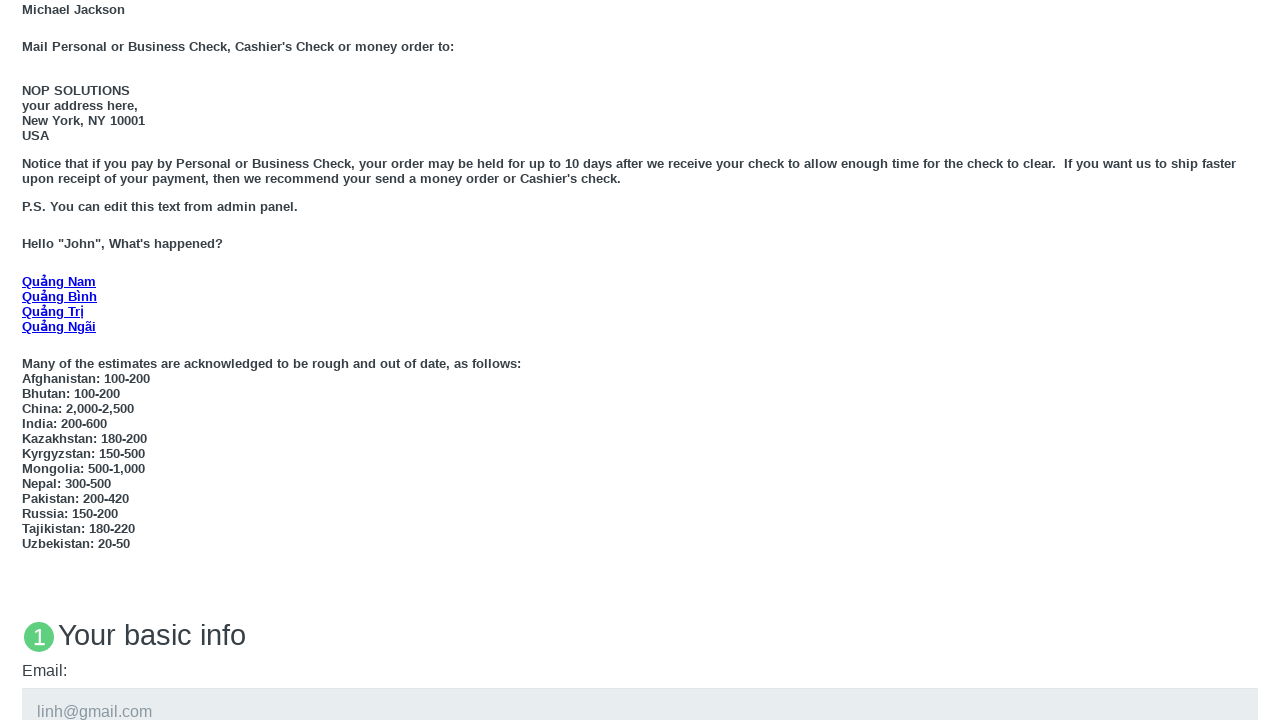

Age under 18 radio button is visible
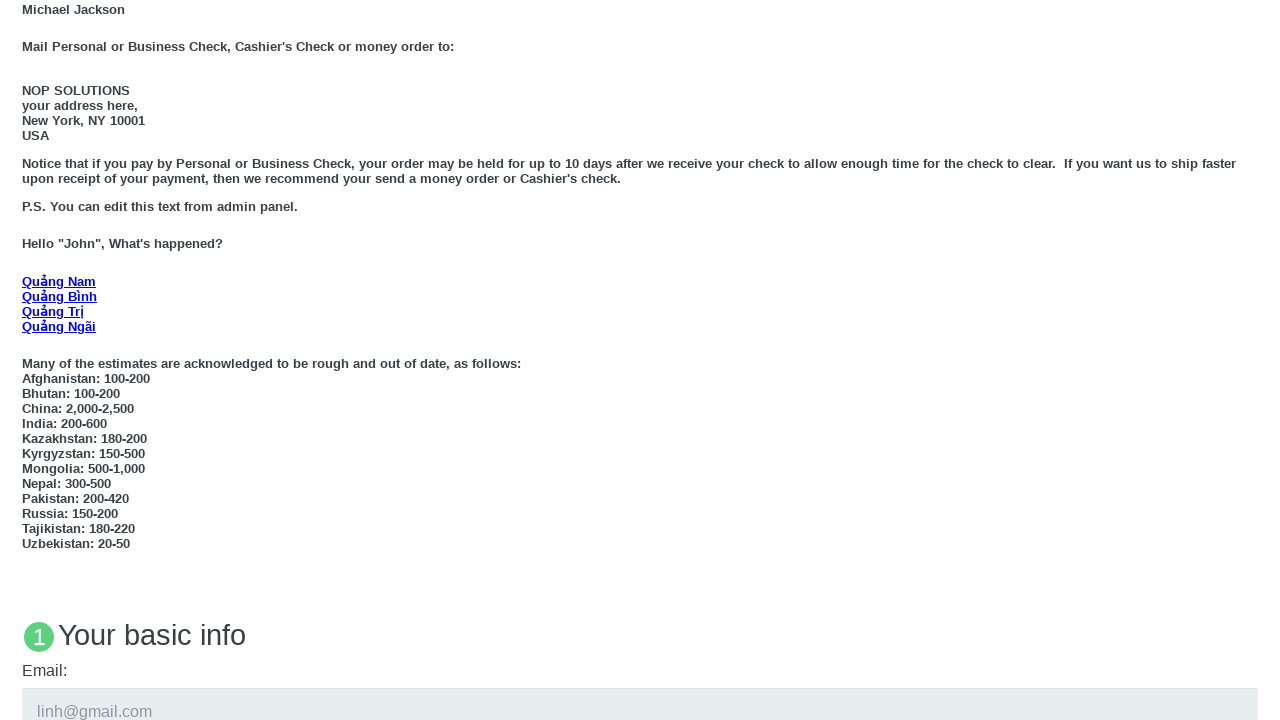

Clicked age under 18 radio button at (28, 360) on input#under_18
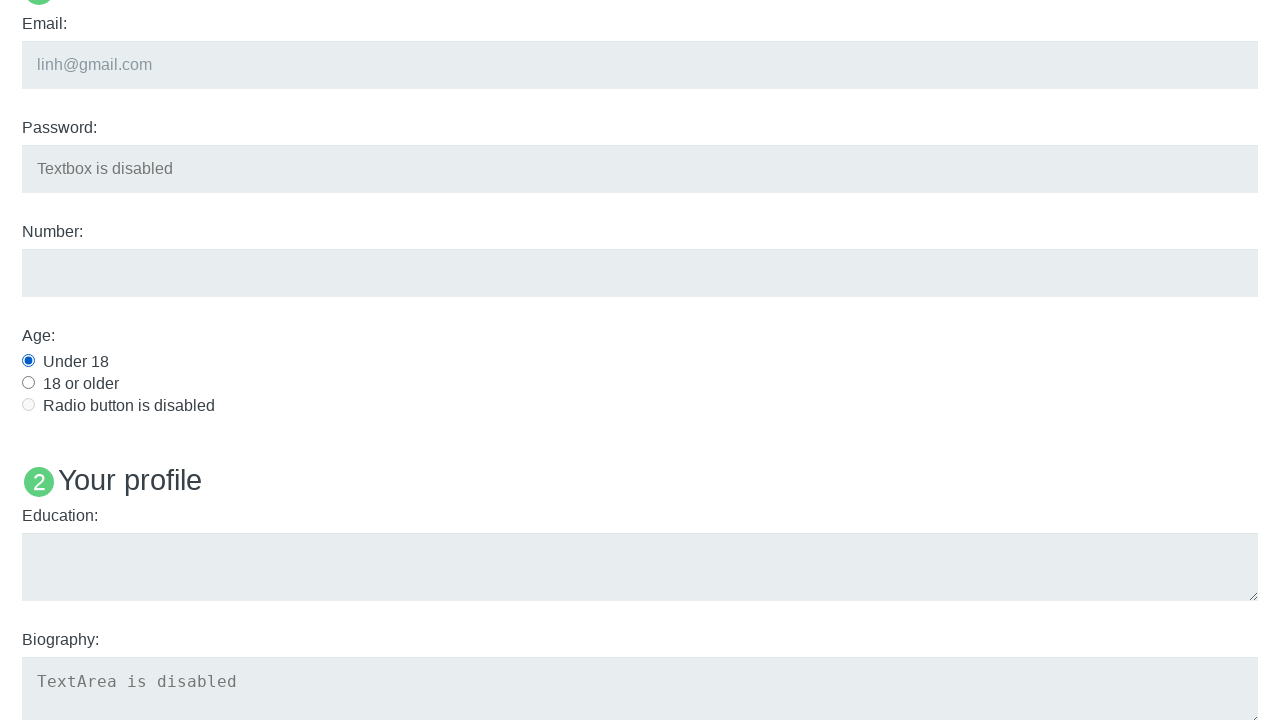

Located education textarea element
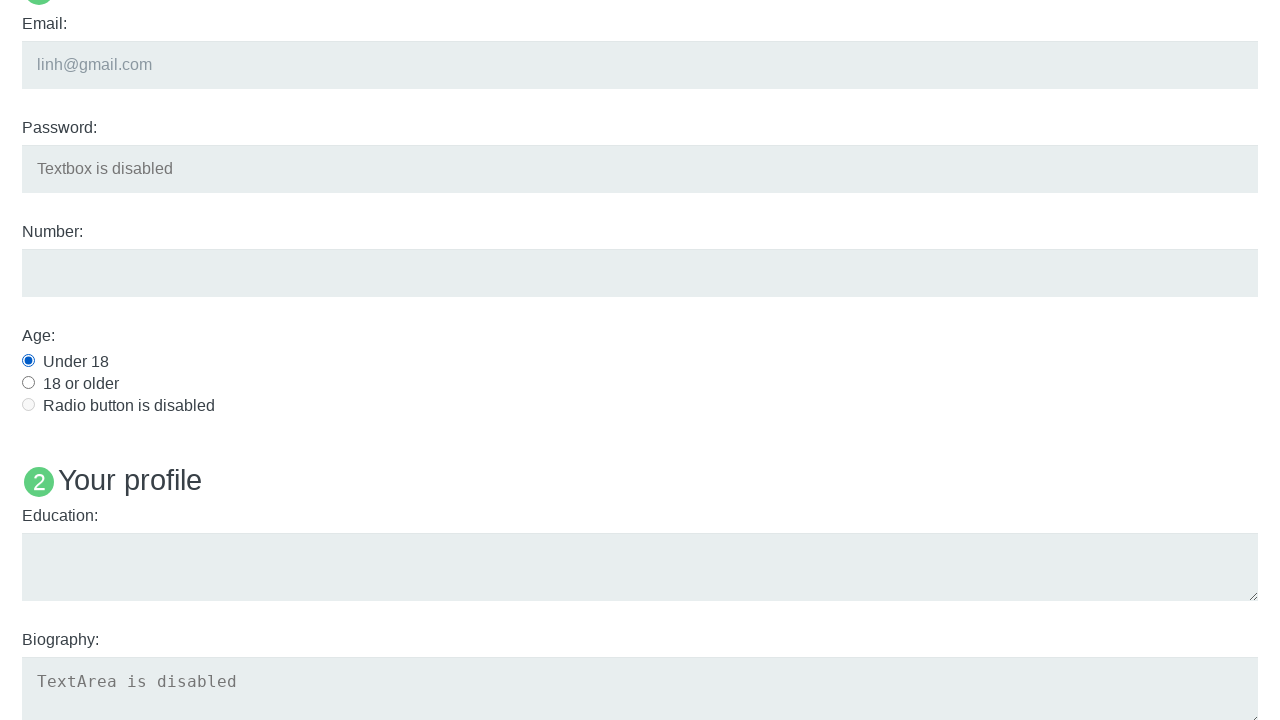

Education textarea is visible
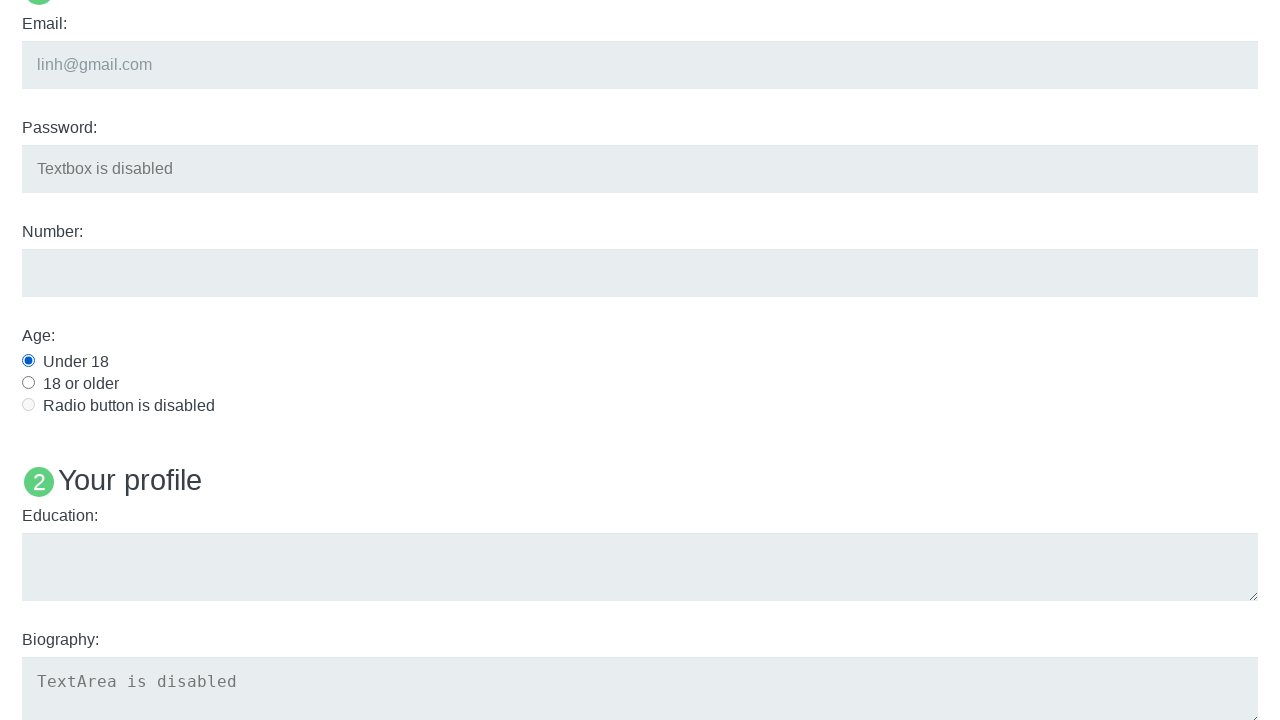

Filled education textarea with 'Automation Testing' on textarea#edu
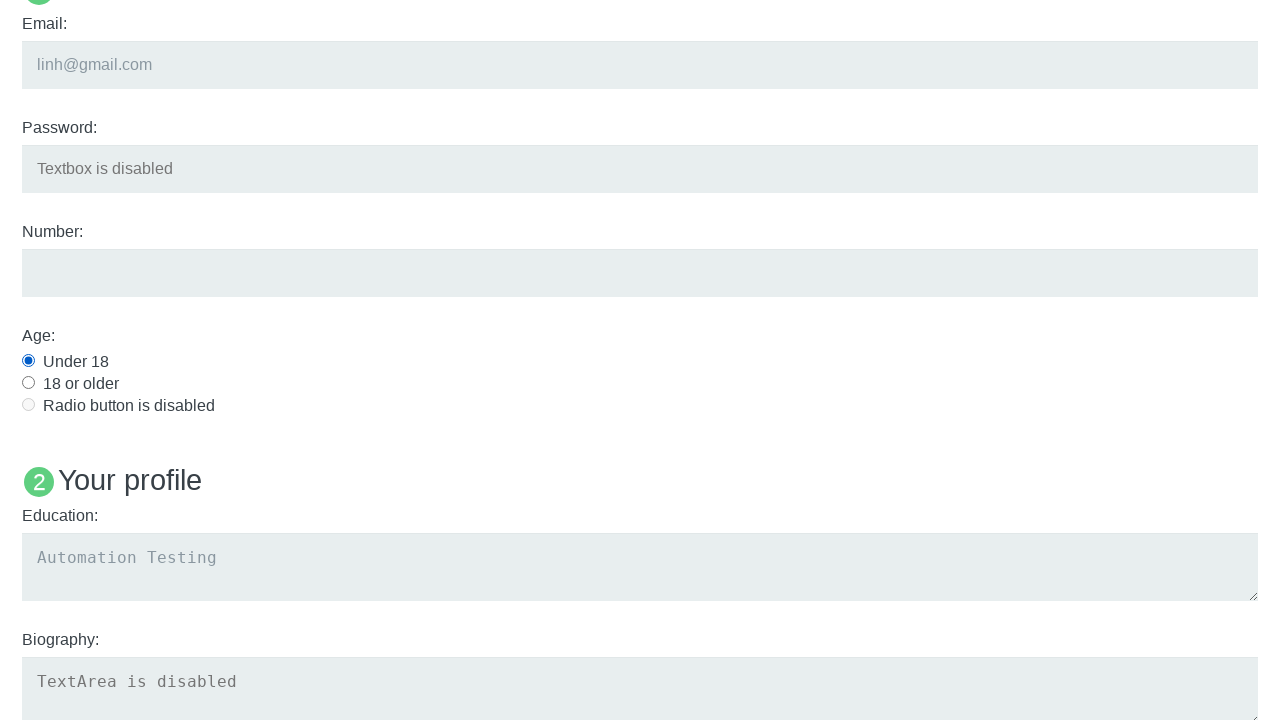

Located User5 element
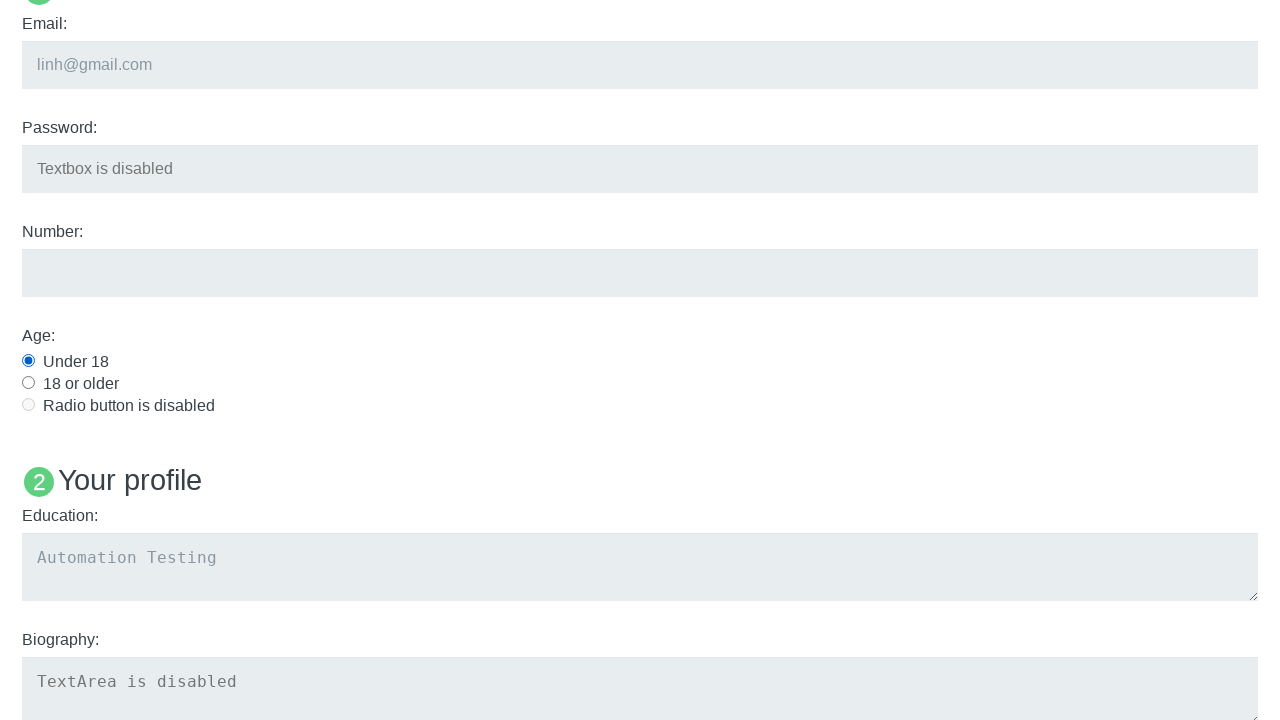

Checked visibility of User5 element
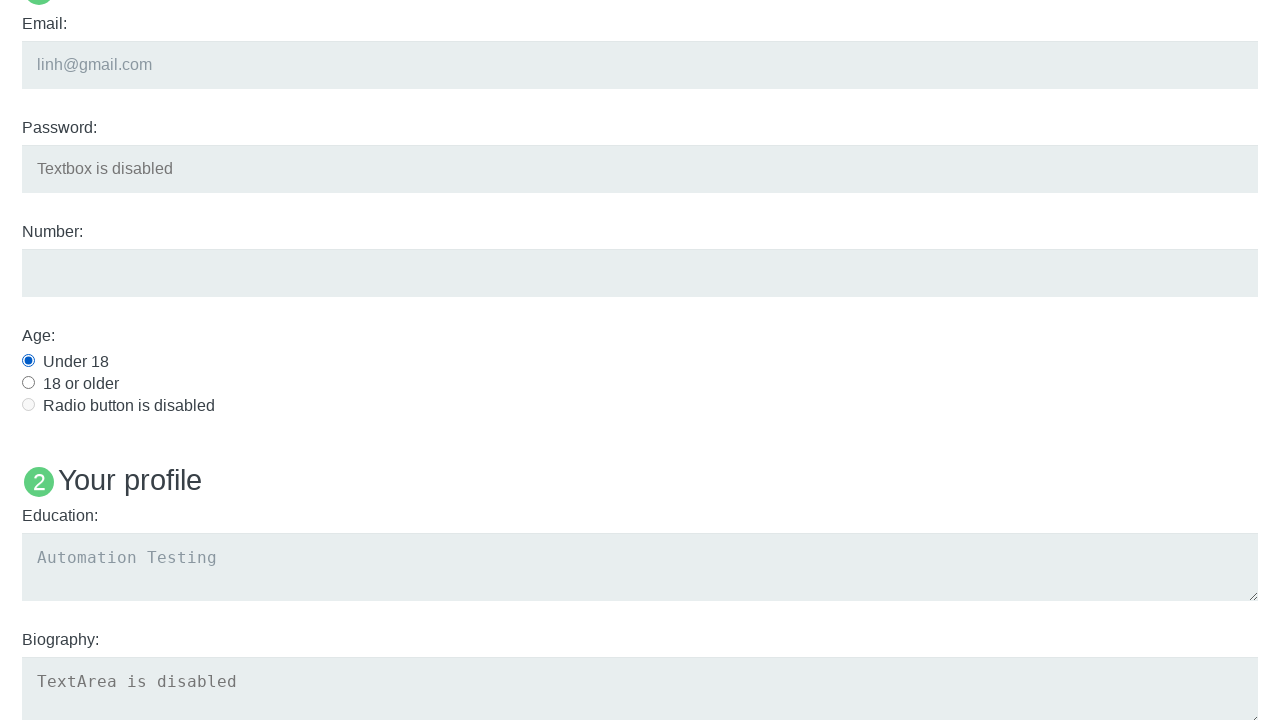

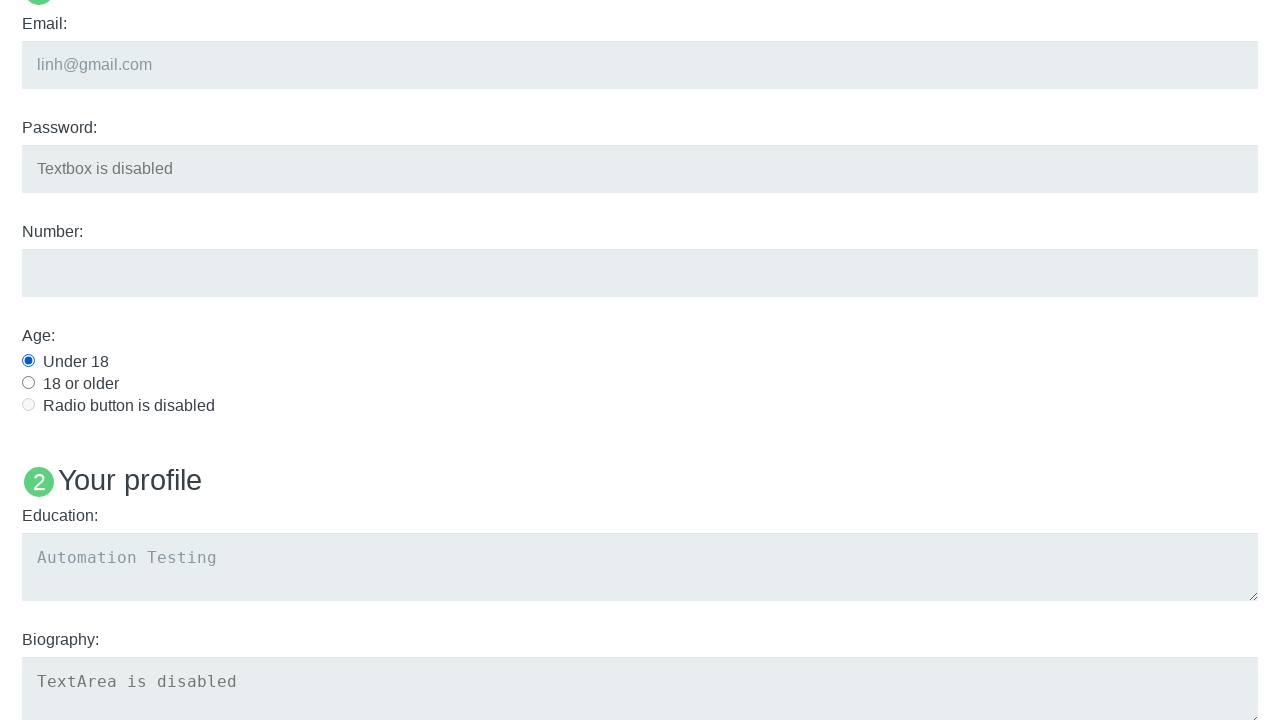